Tests form interactions on an Angular practice page by clicking on various form elements (date input, checkbox, and radio buttons) using relative positioning to locate elements near other known elements.

Starting URL: https://rahulshettyacademy.com/angularpractice/

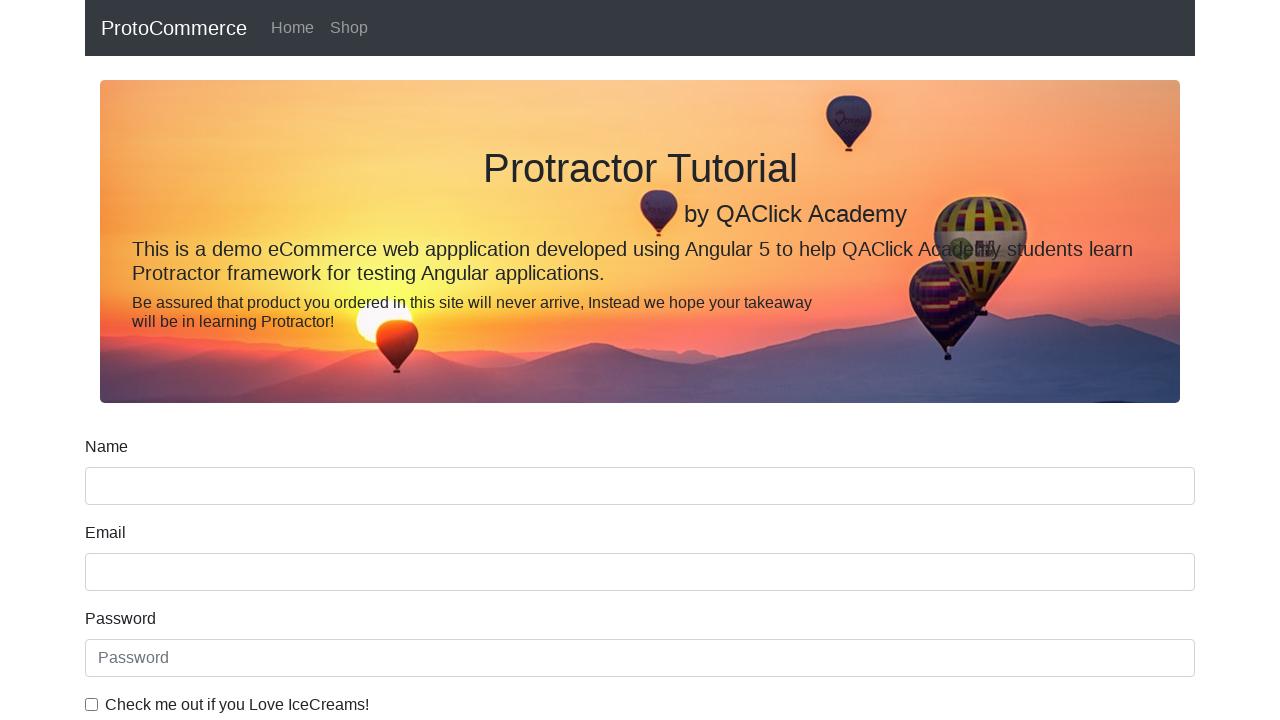

Waited for form to load - name field is visible
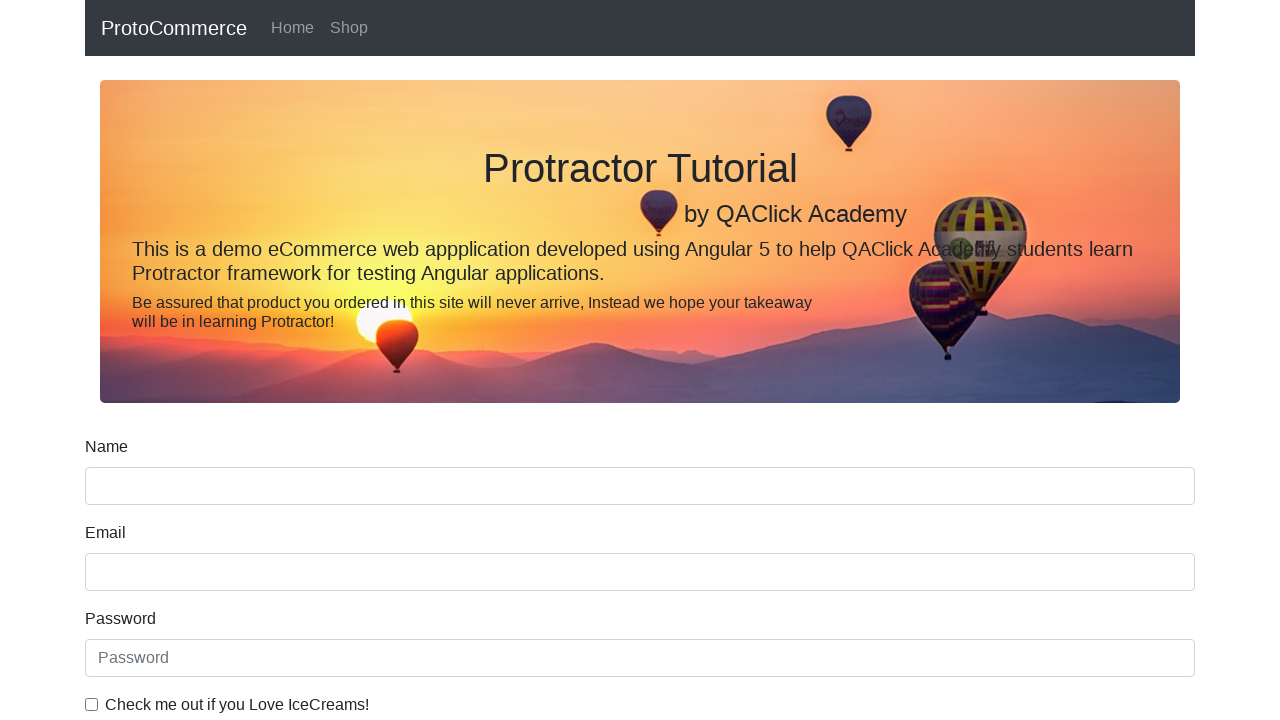

Clicked on date of birth input field at (640, 412) on input[name='bday']
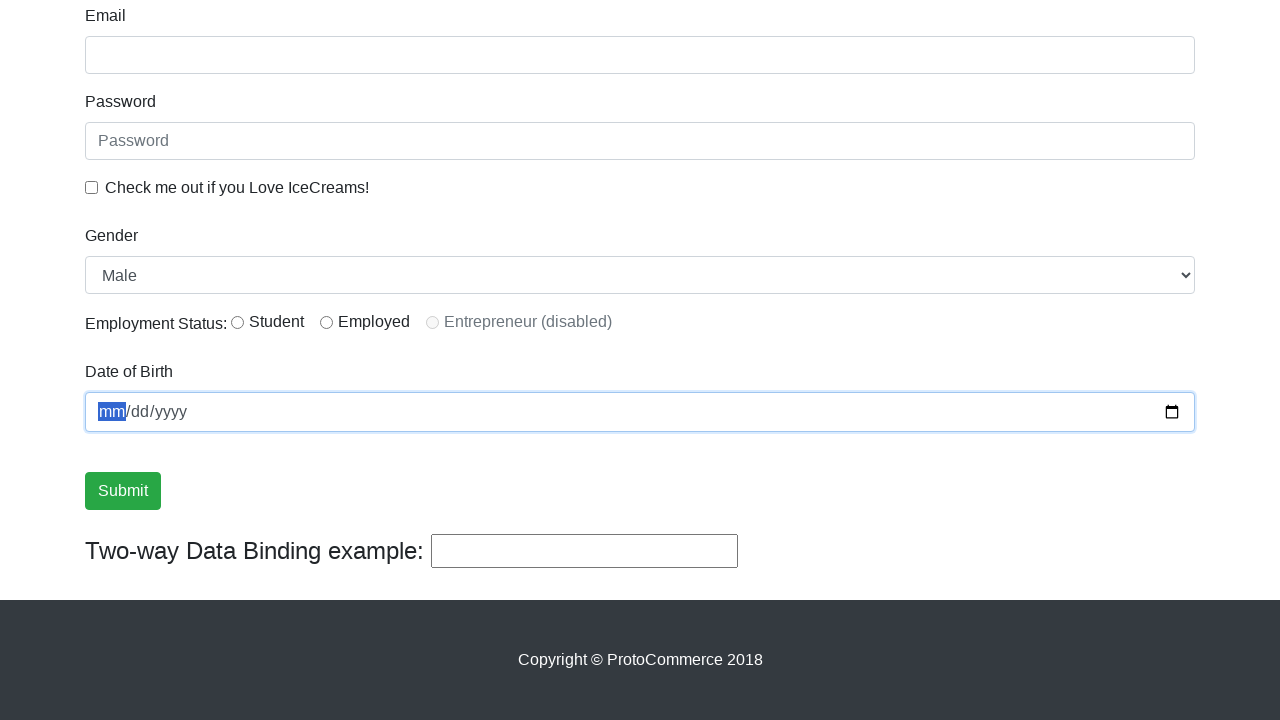

Clicked checkbox for 'Check me out if you Love IceCreams!' at (92, 187) on input#exampleCheck1
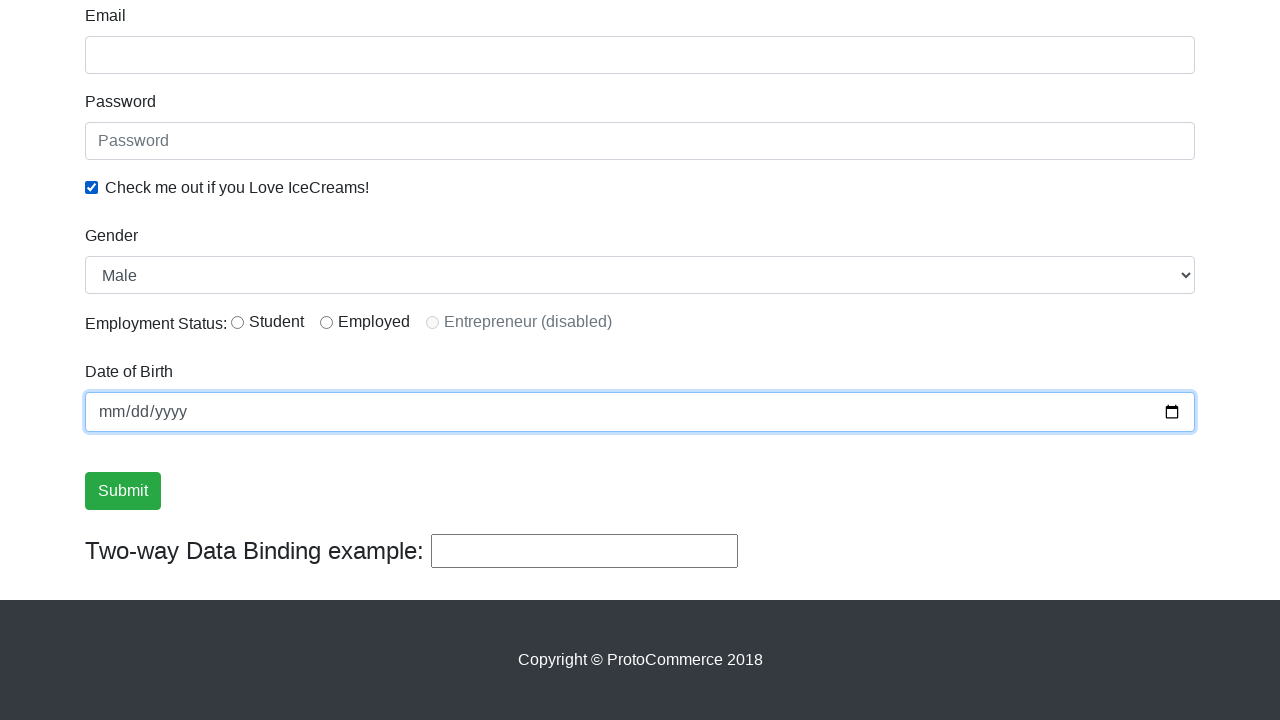

Clicked first radio button label (Student) at (276, 322) on label[for='inlineRadio1']
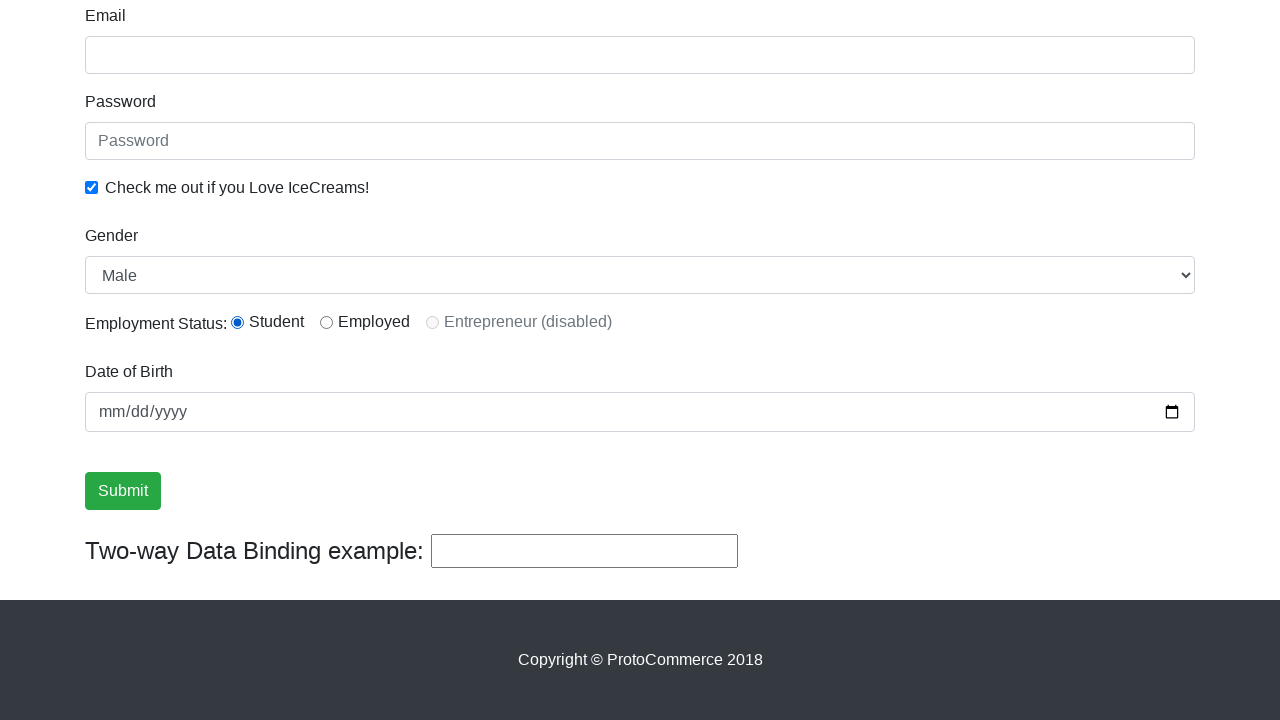

Clicked second radio button label (Employed) at (374, 322) on label[for='inlineRadio2']
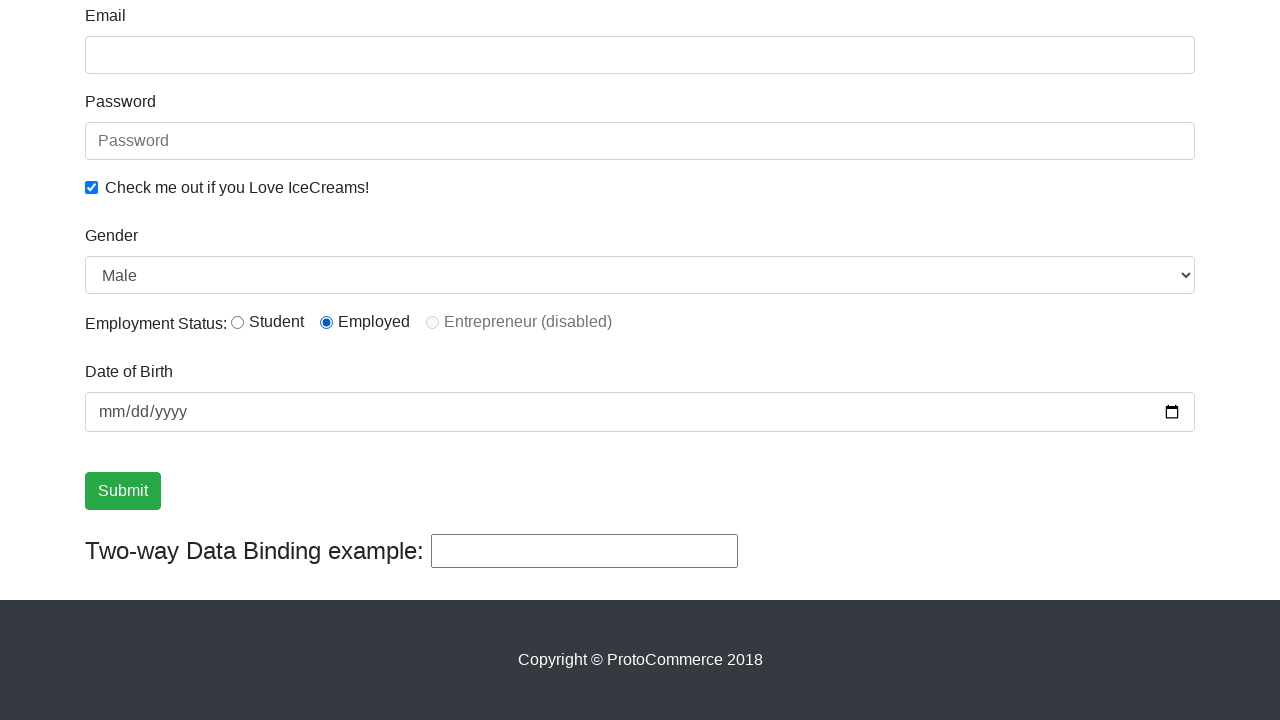

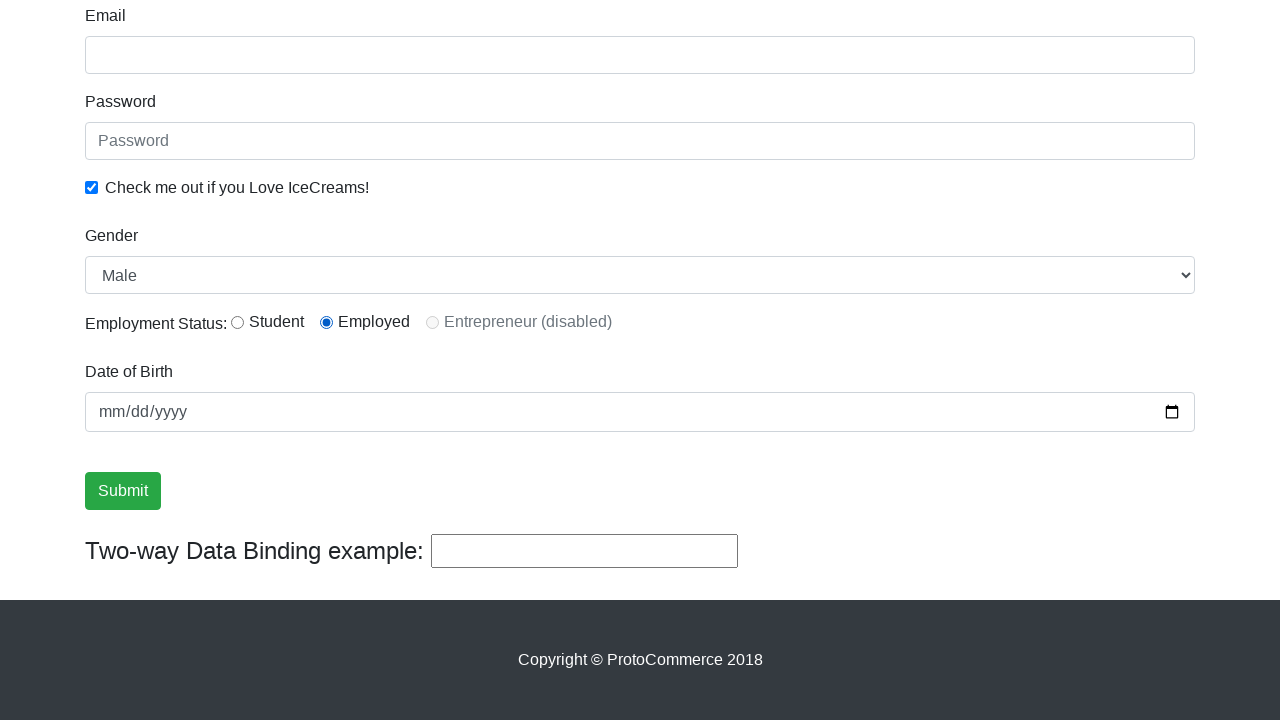